Tests popup window handling by opening new tabs and windows, then switching to find and verify text in the new window

Starting URL: https://omayo.blogspot.com/

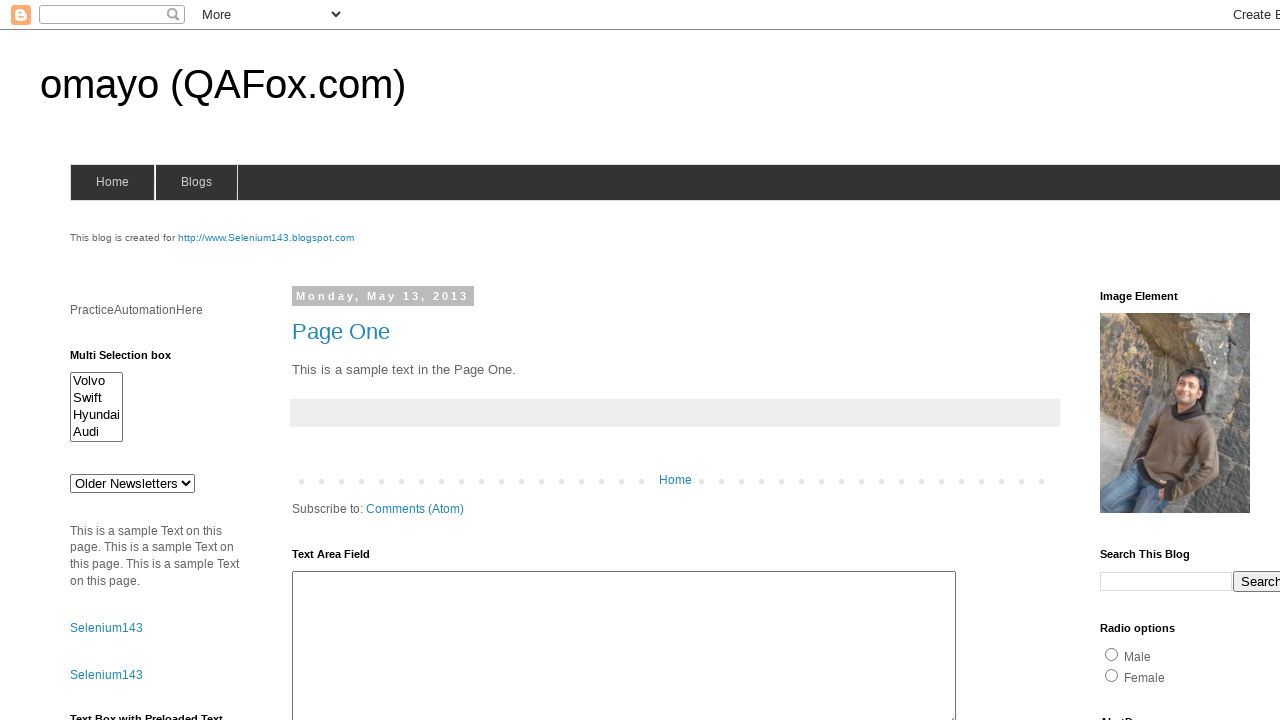

Clicked element to open new tab at (266, 238) on #selenium143
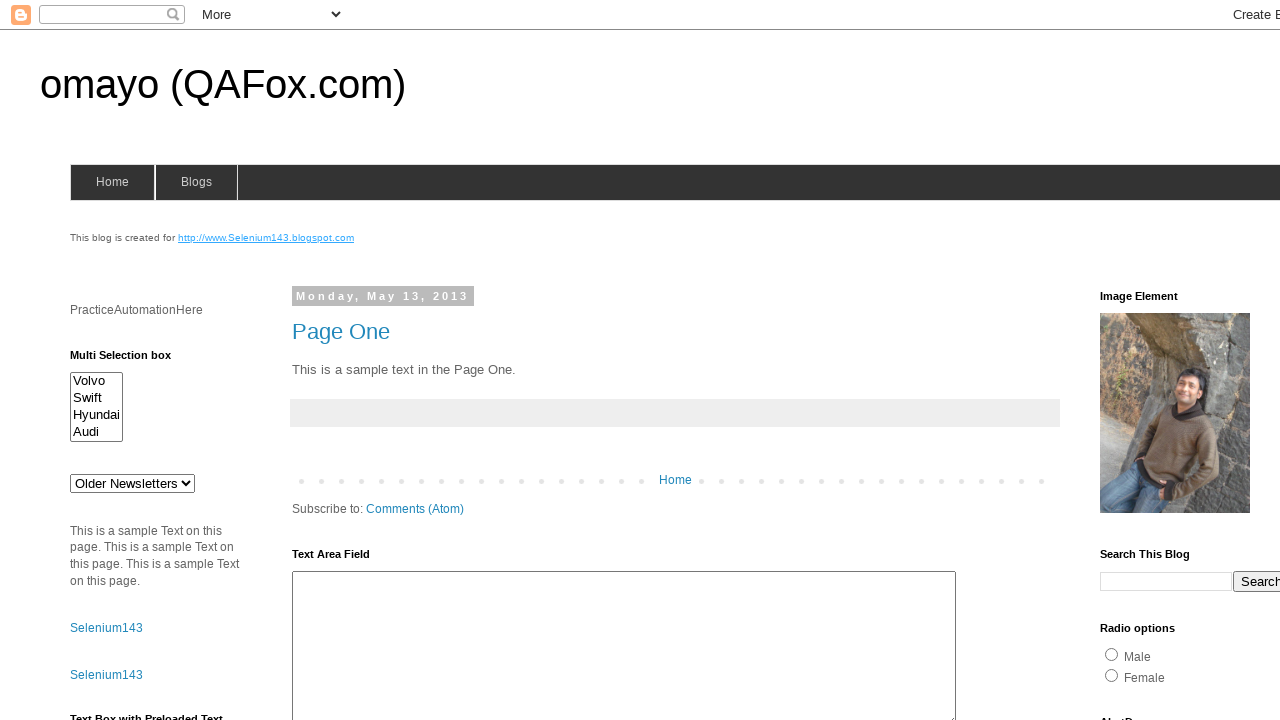

Clicked element to open popup window at (132, 360) on text=Open a popup window
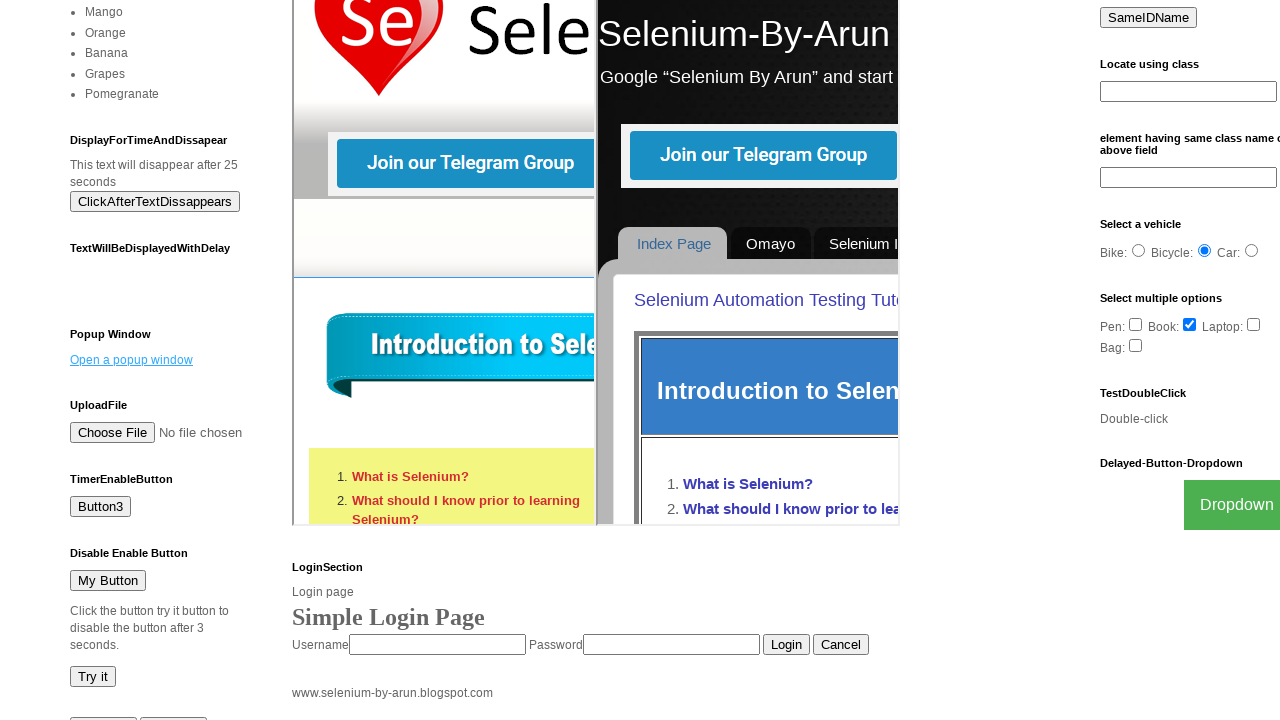

Retrieved all pages/windows from context
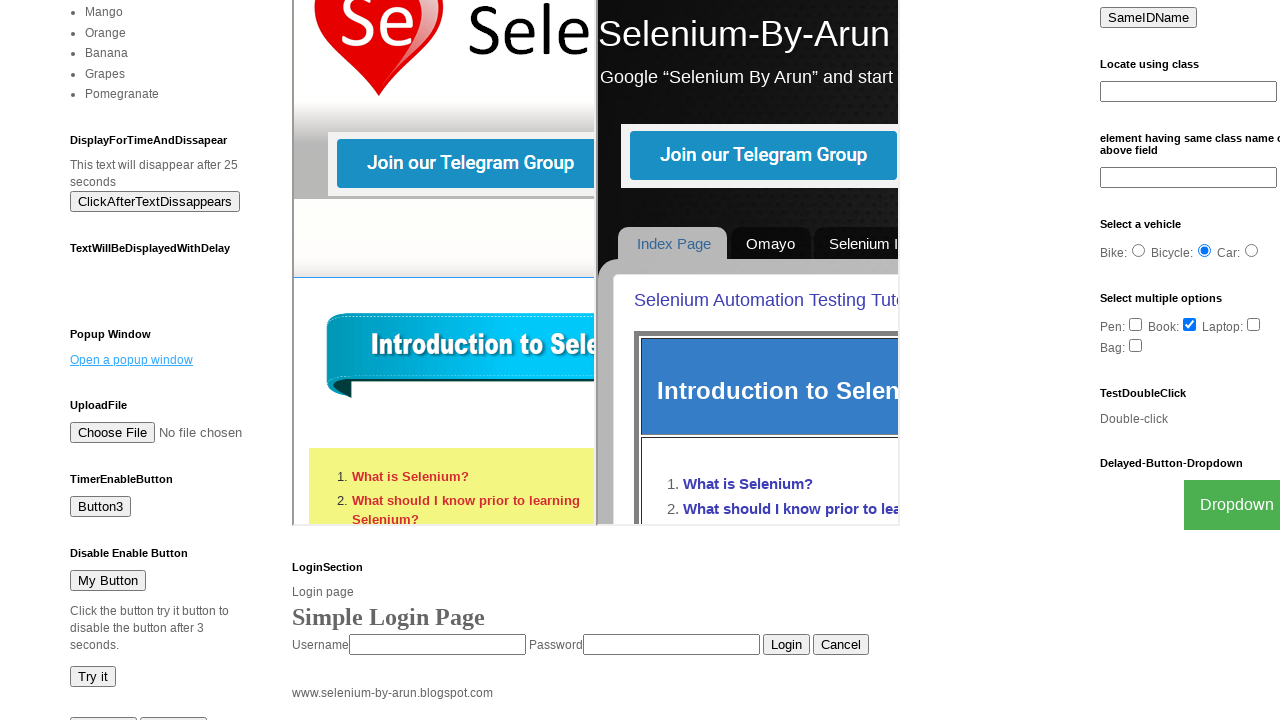

Found 'New Window' heading text: 'New Window' in popup window
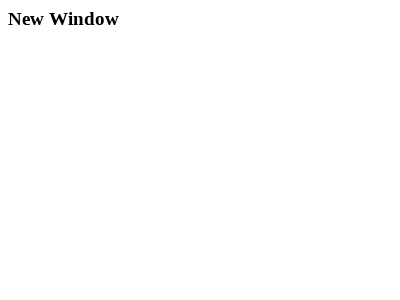

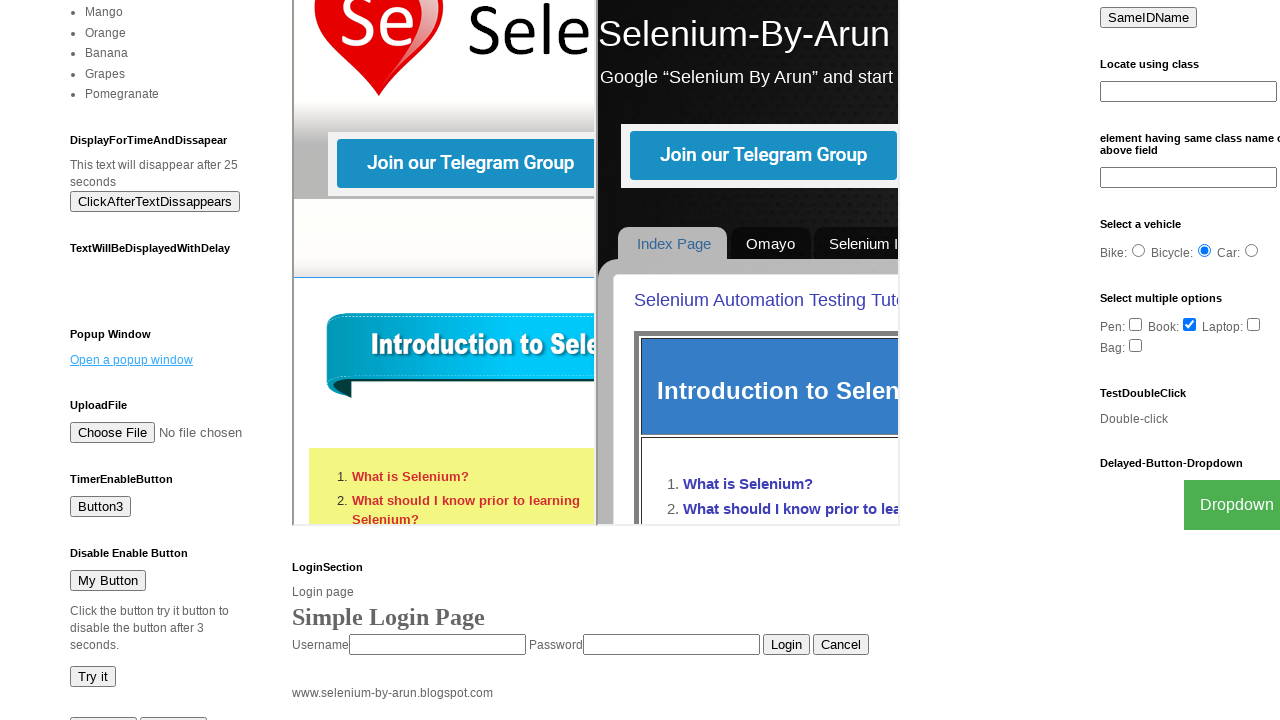